Navigates to an automation practice page and interacts with a table to verify its structure by checking row and column counts and reading specific cell values

Starting URL: https://www.rahulshettyacademy.com/AutomationPractice/

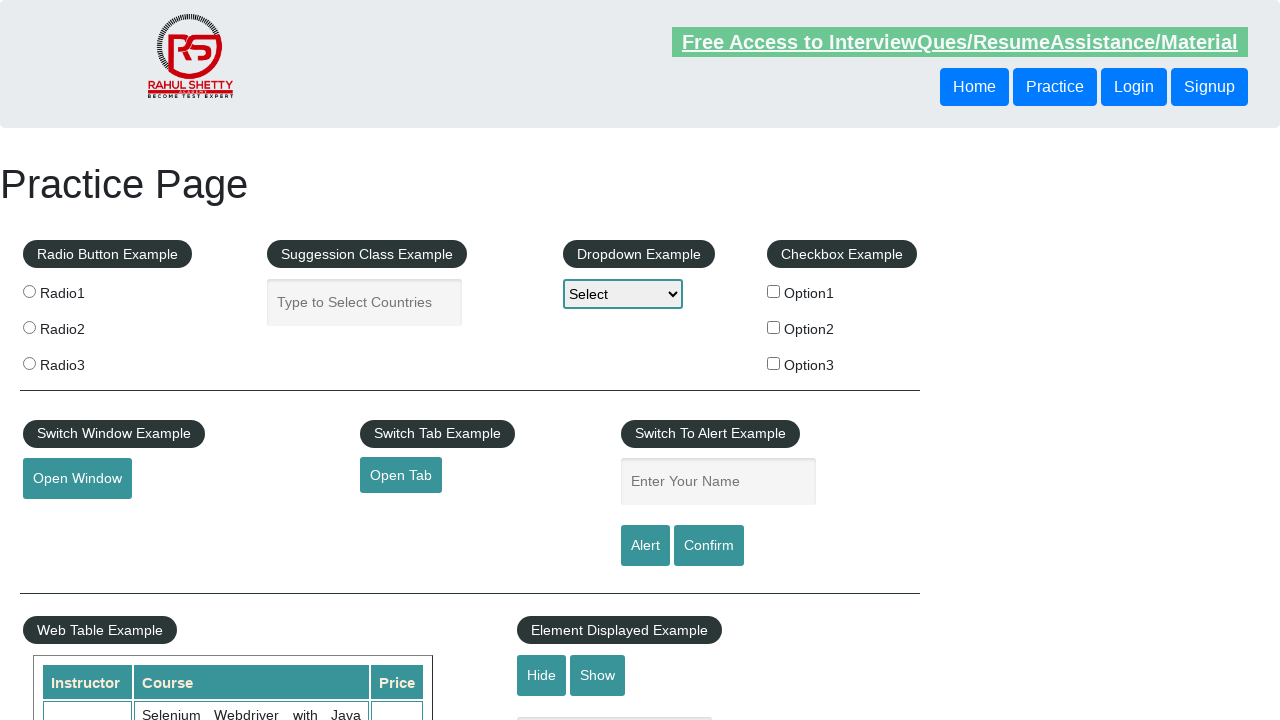

Navigated to automation practice page
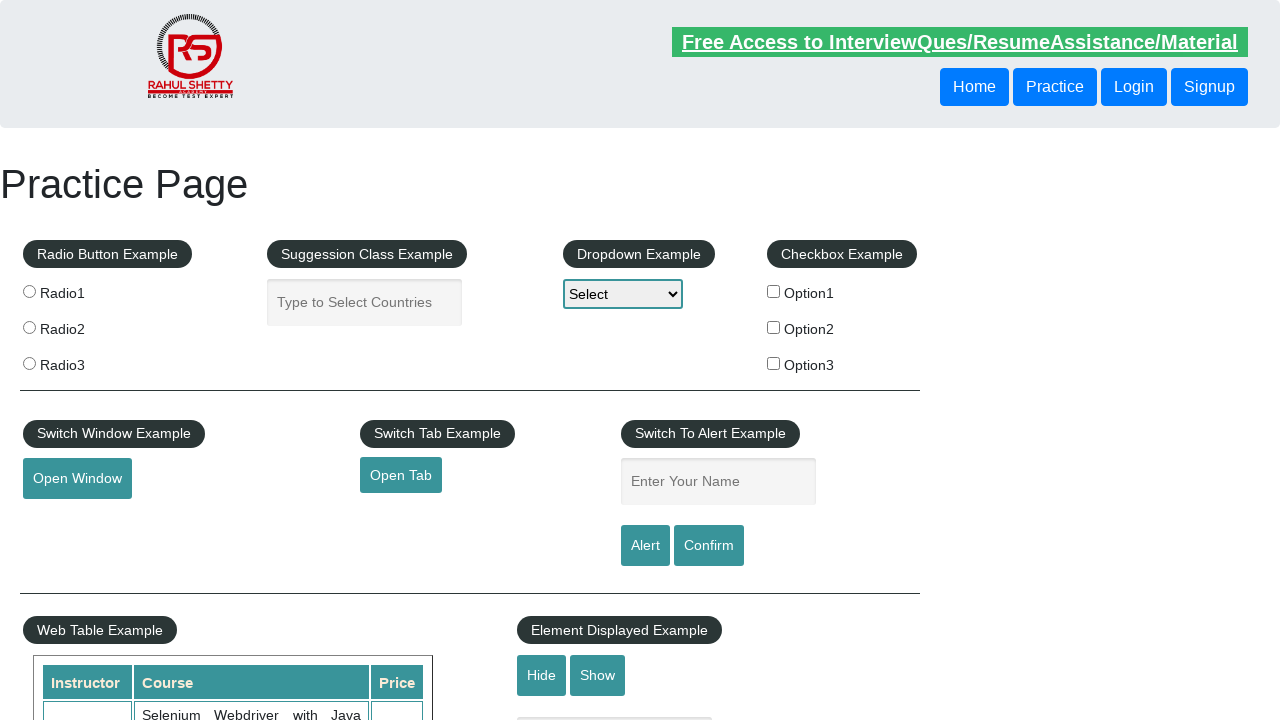

Table element loaded and ready
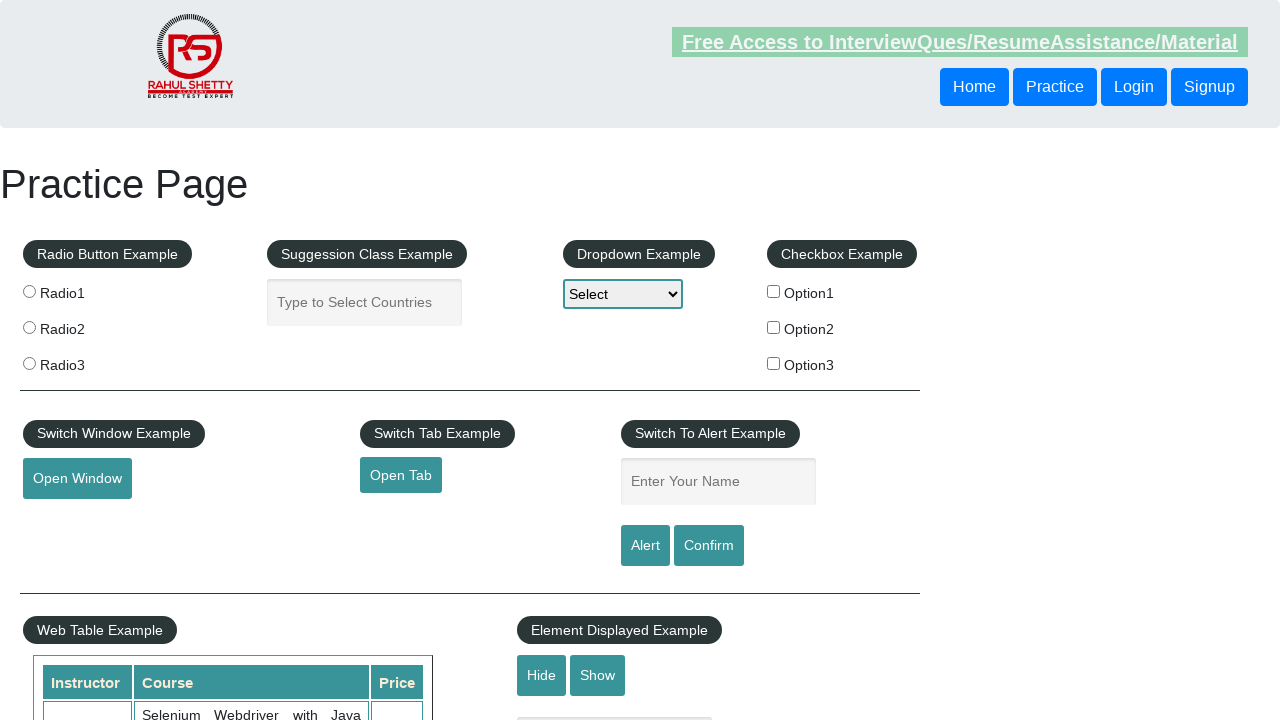

Located the product table
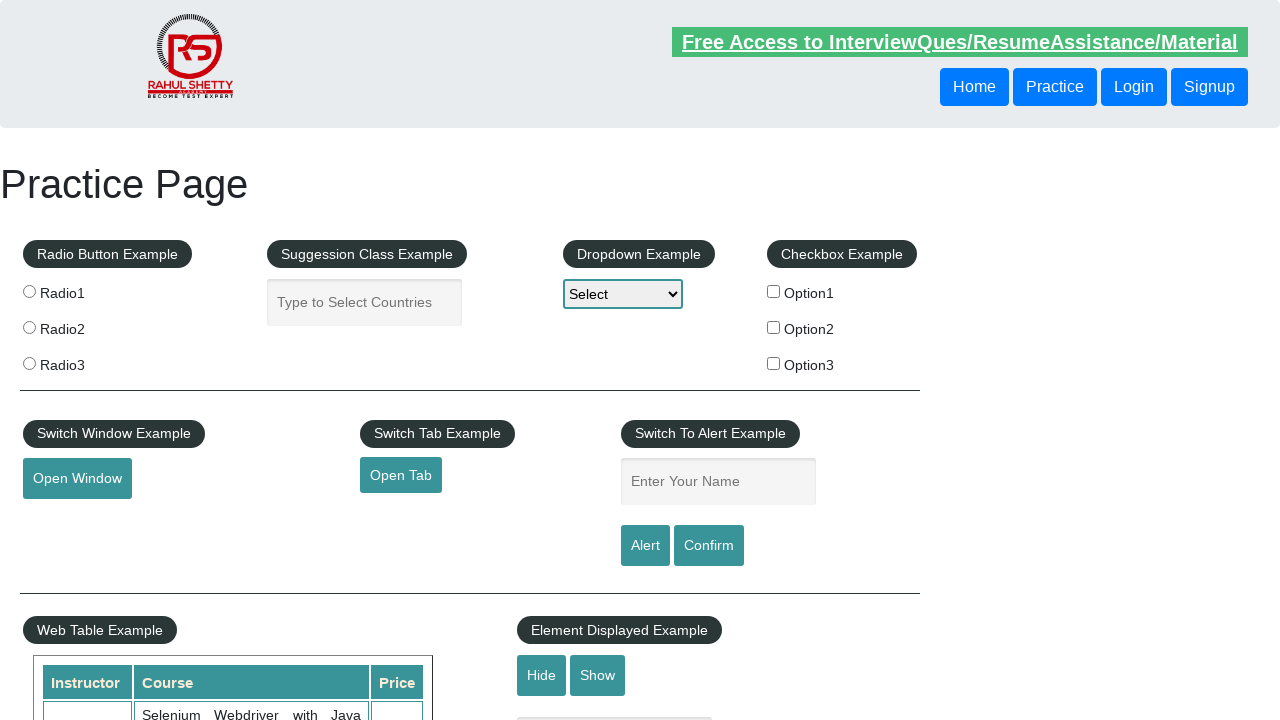

Retrieved all table rows
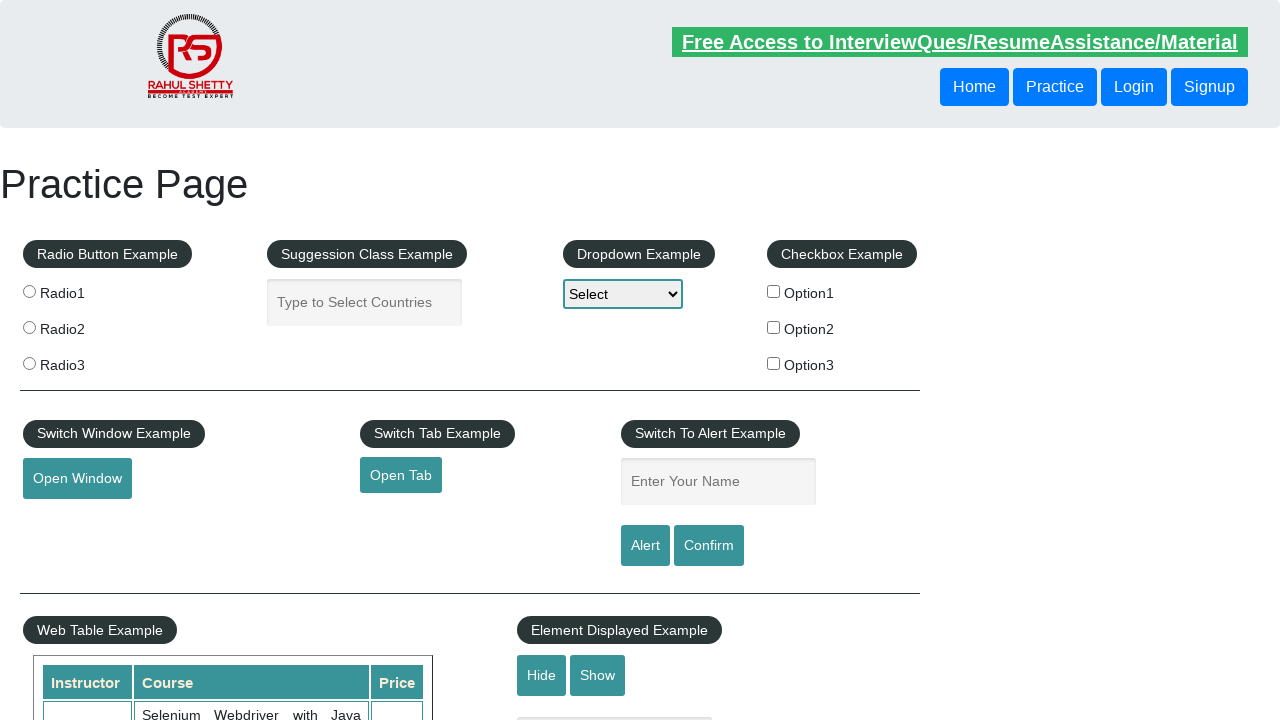

Counted total rows: 21
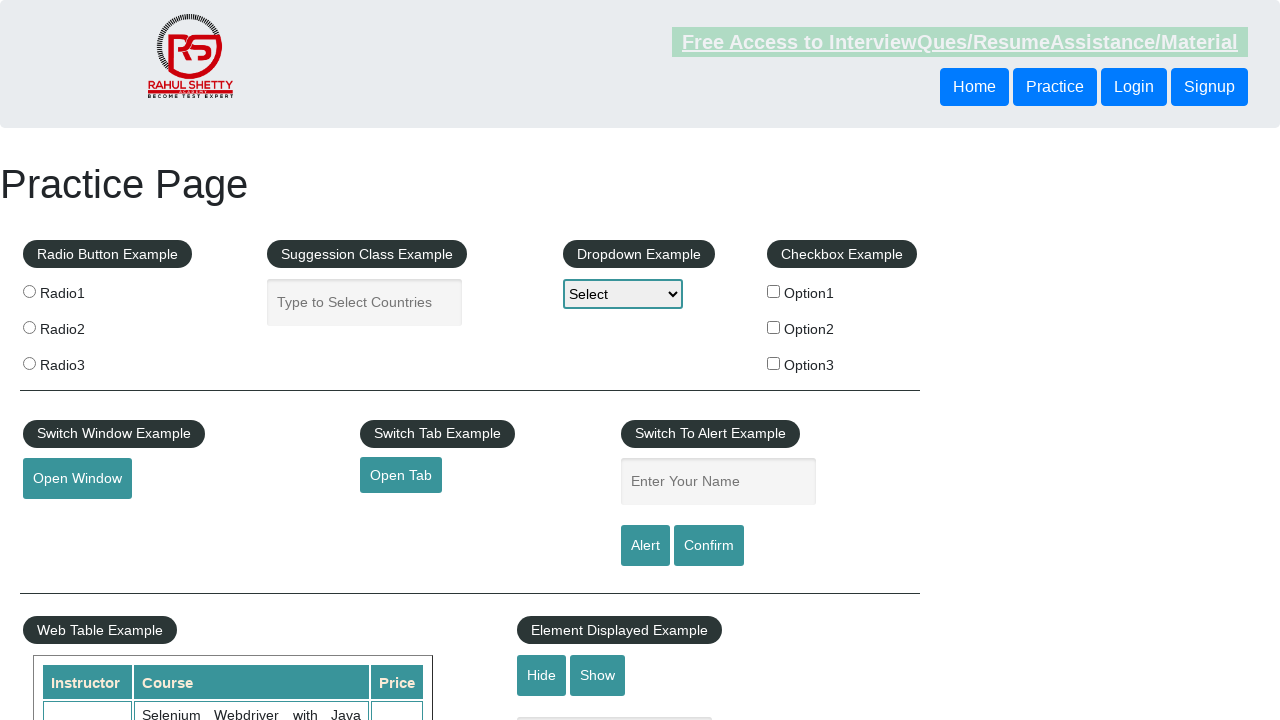

Retrieved header columns from first row
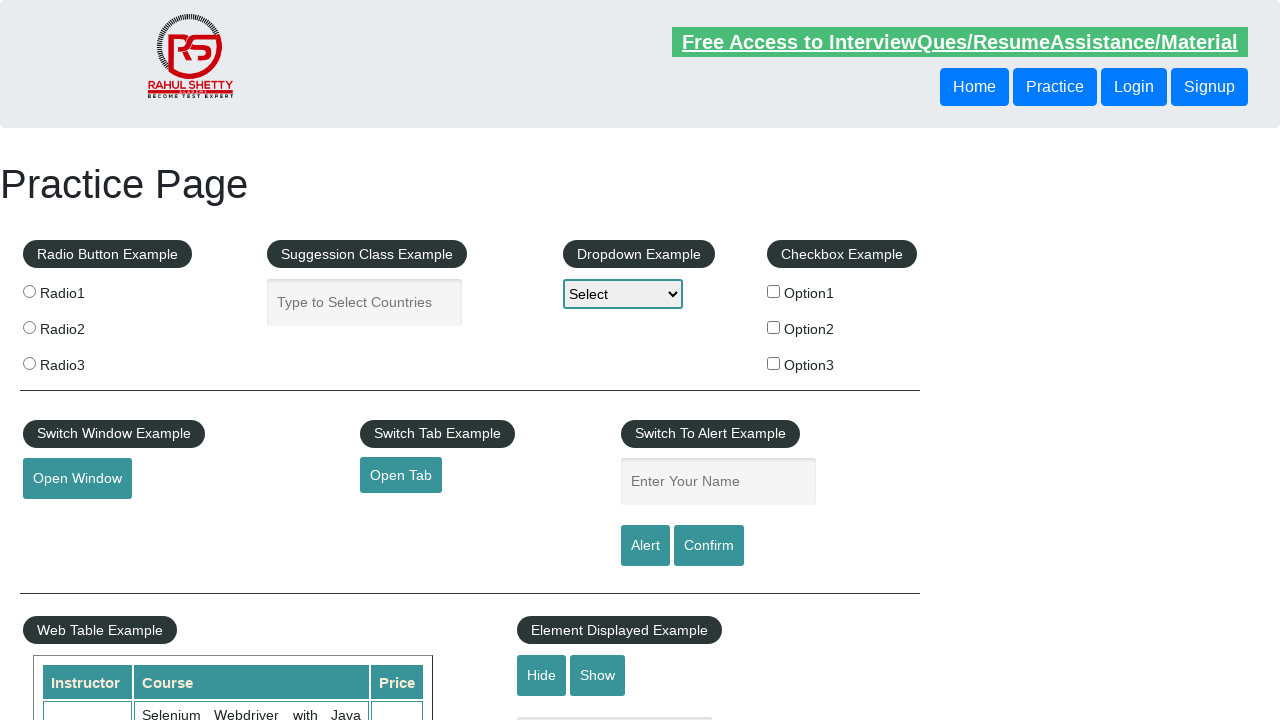

Counted total columns: 3
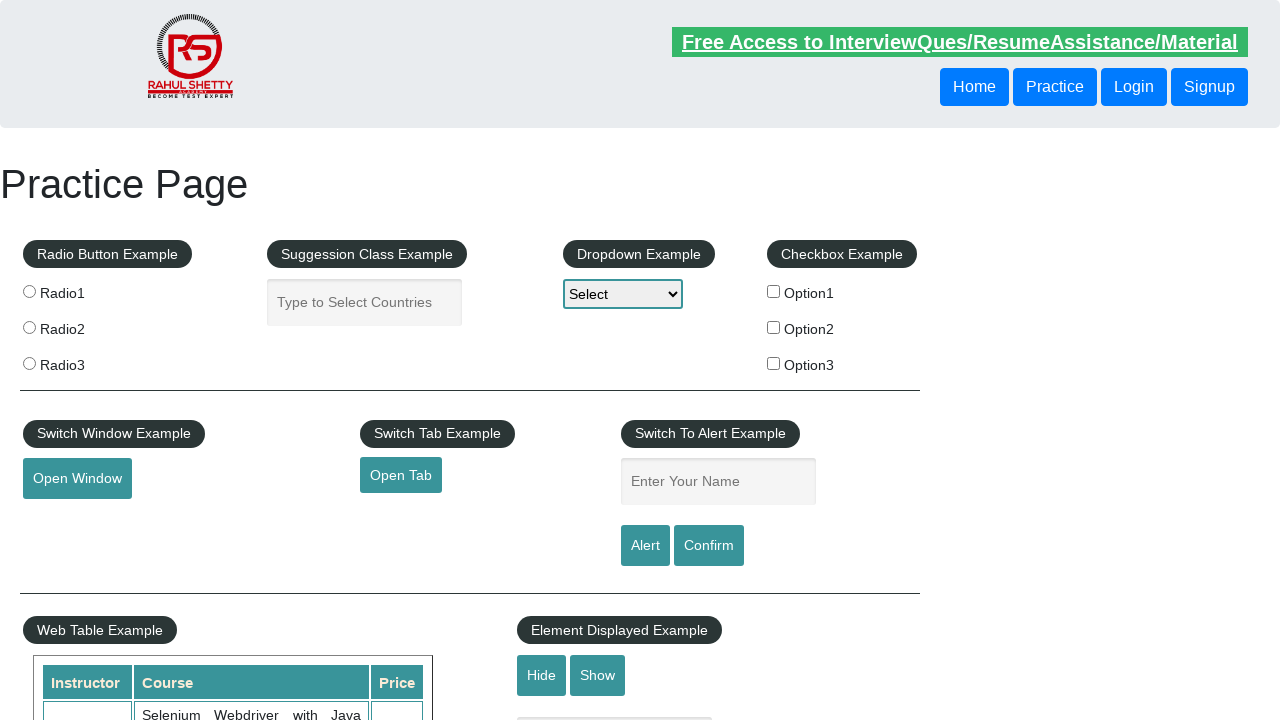

Retrieved data cells from second row
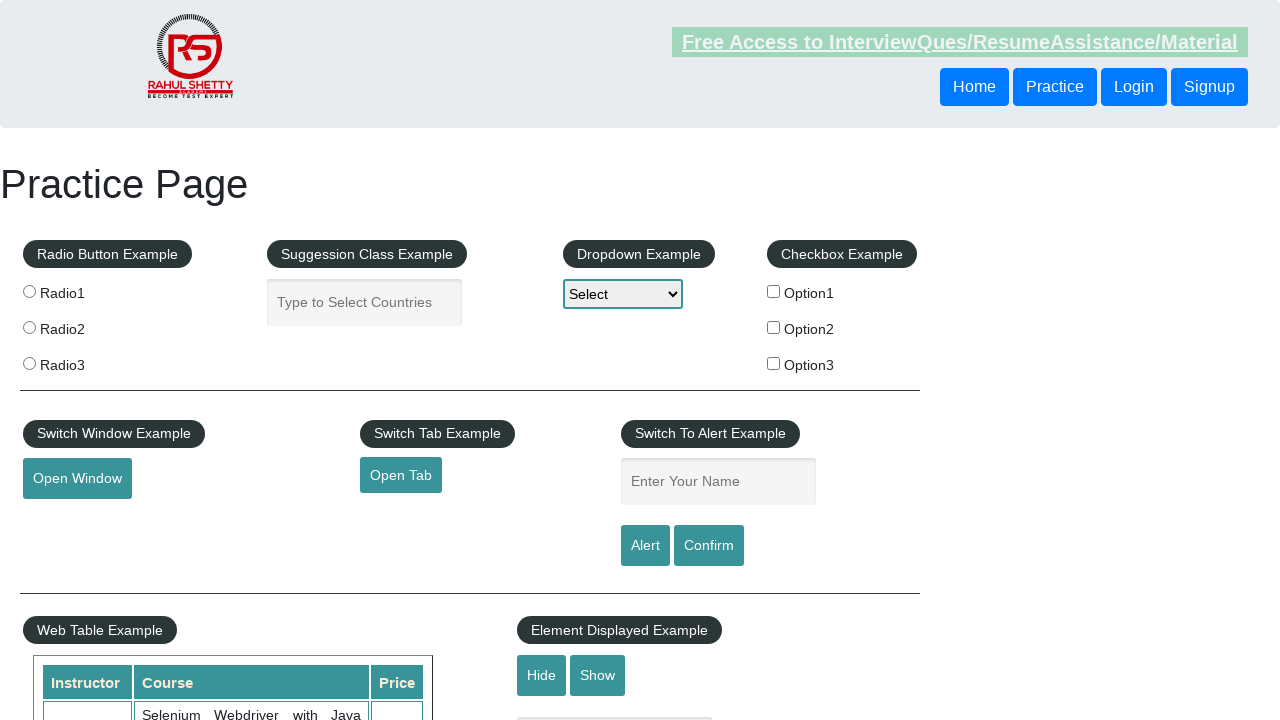

Read first cell value from second row: Rahul Shetty
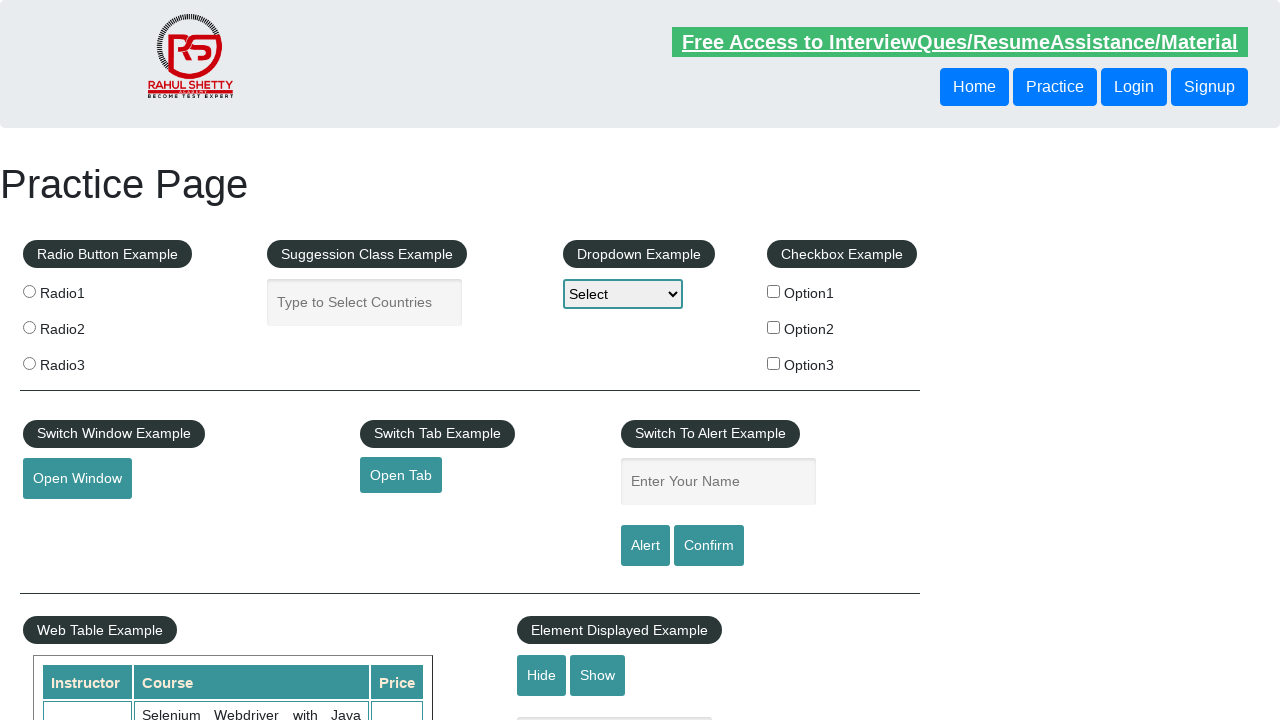

Read second cell value from second row: Learn SQL in Practical + Database Testing from Scratch
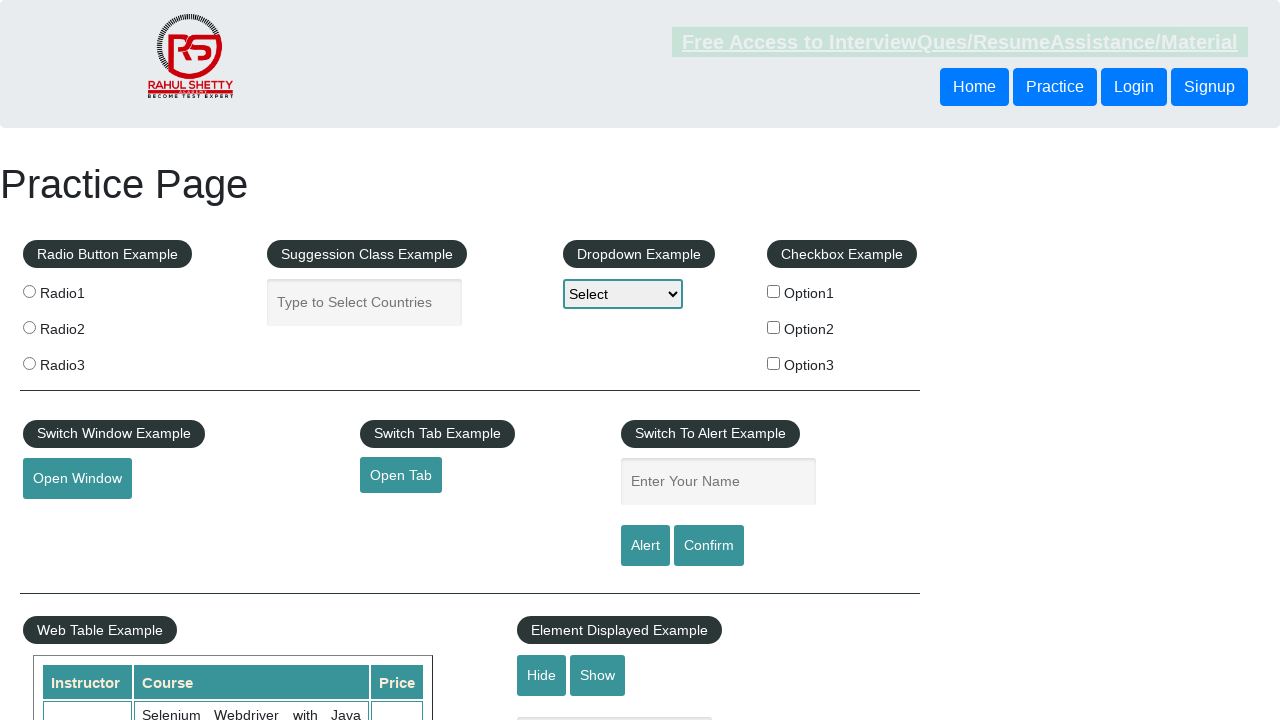

Read third cell value from second row: 25
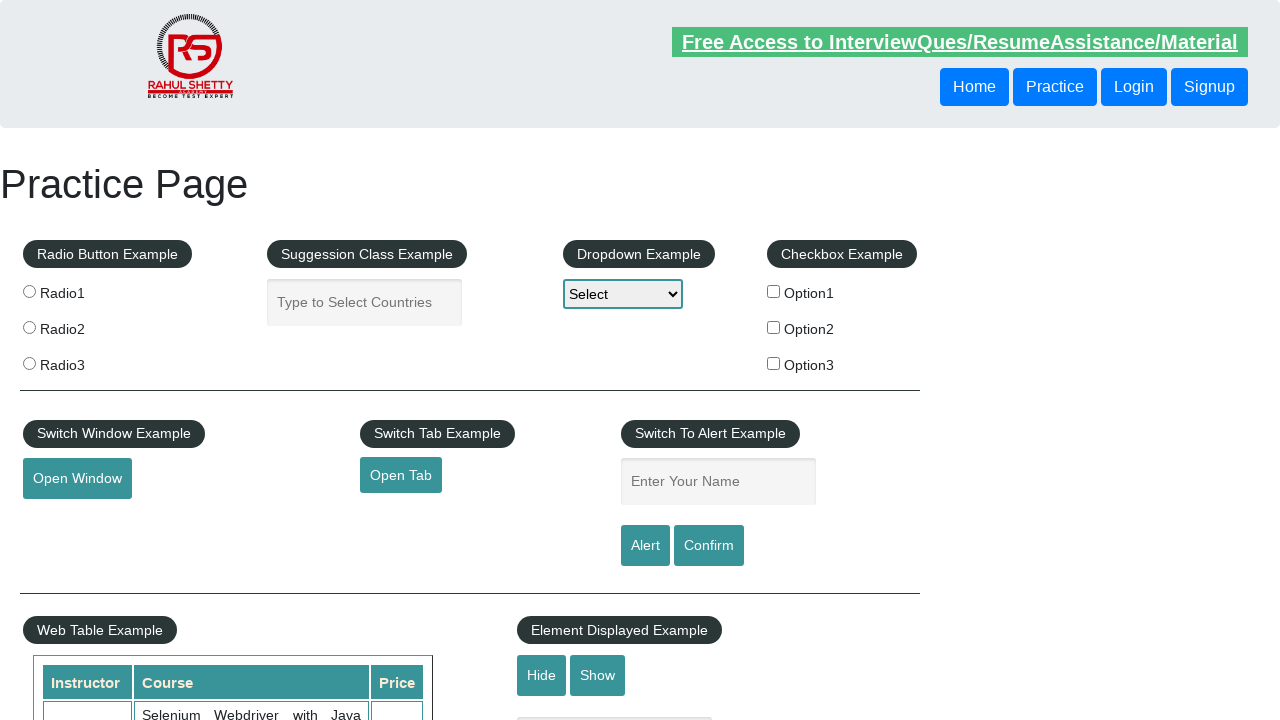

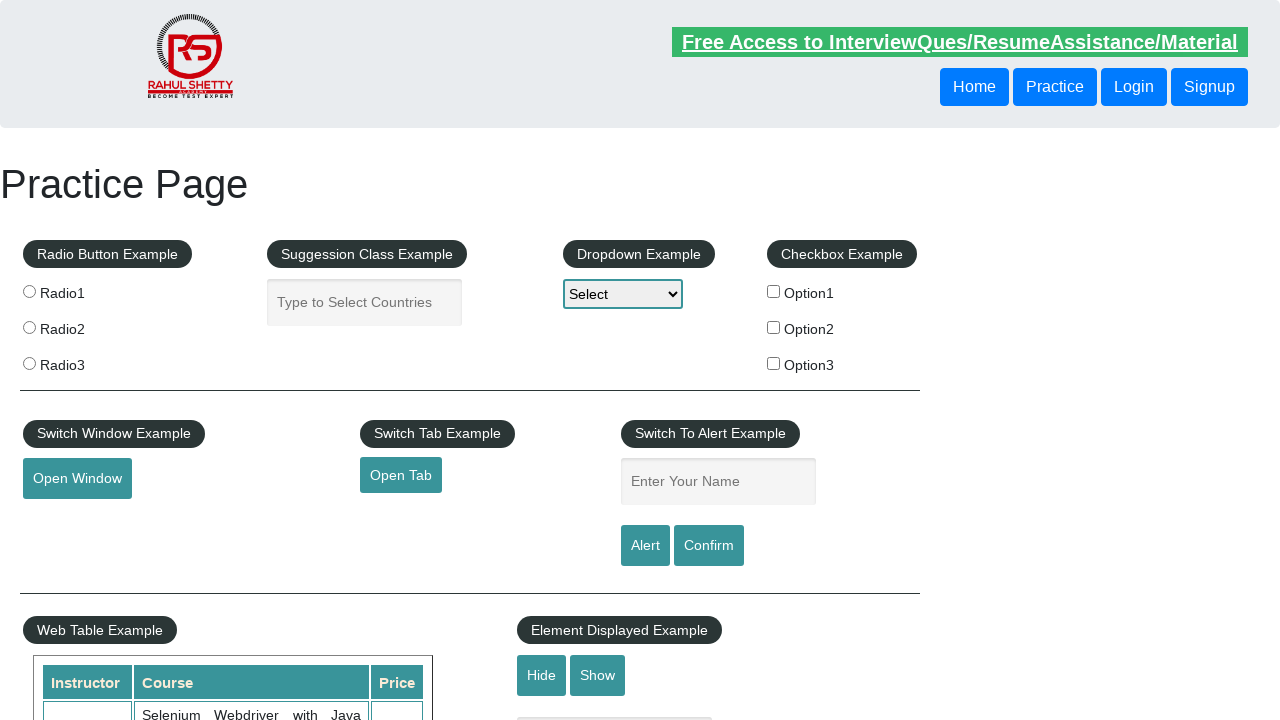